Tests RedRover school website by clicking on "About school" link and verifying the about section title

Starting URL: https://redrover.school/?lang=en

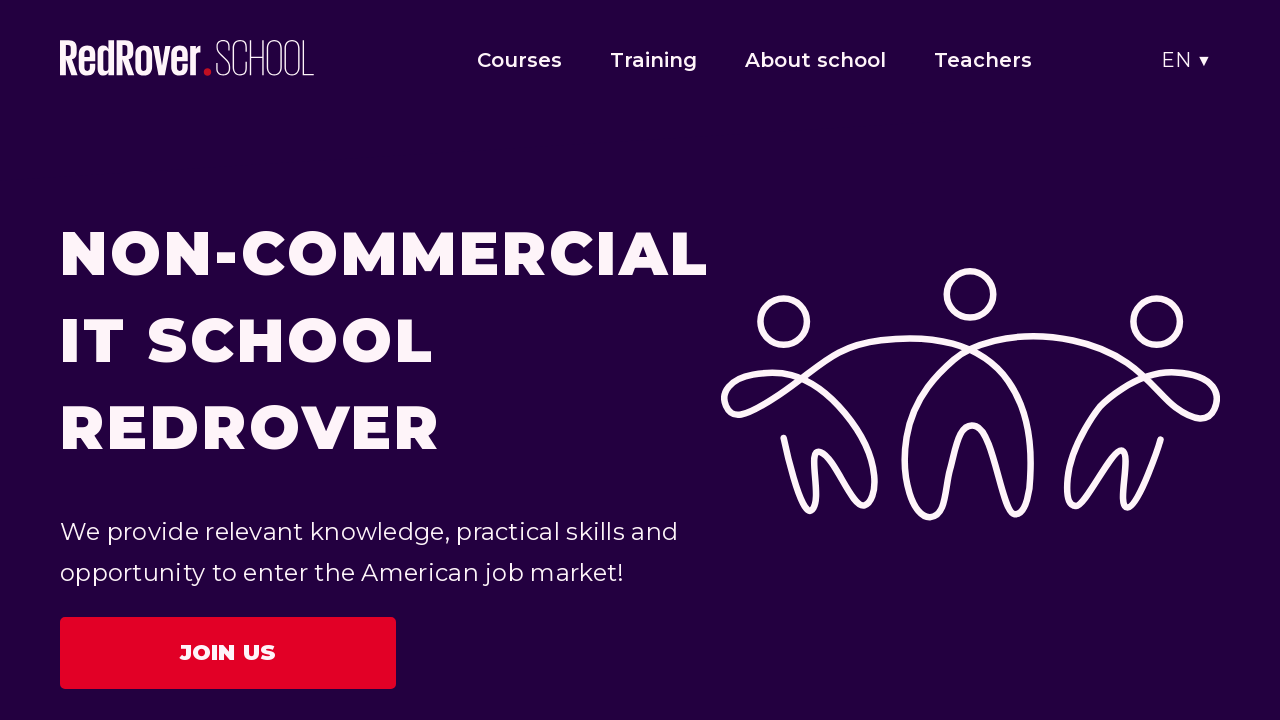

Clicked on 'About school' link at (816, 60) on text=About school
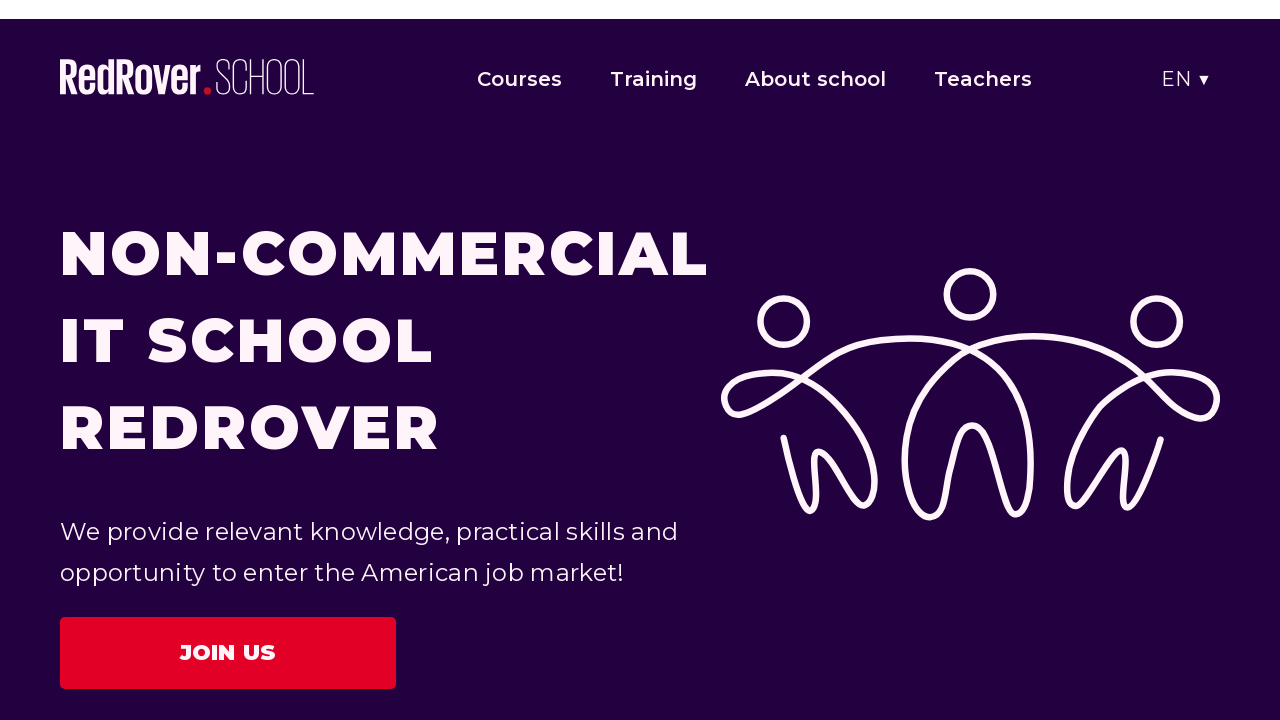

About us title section loaded
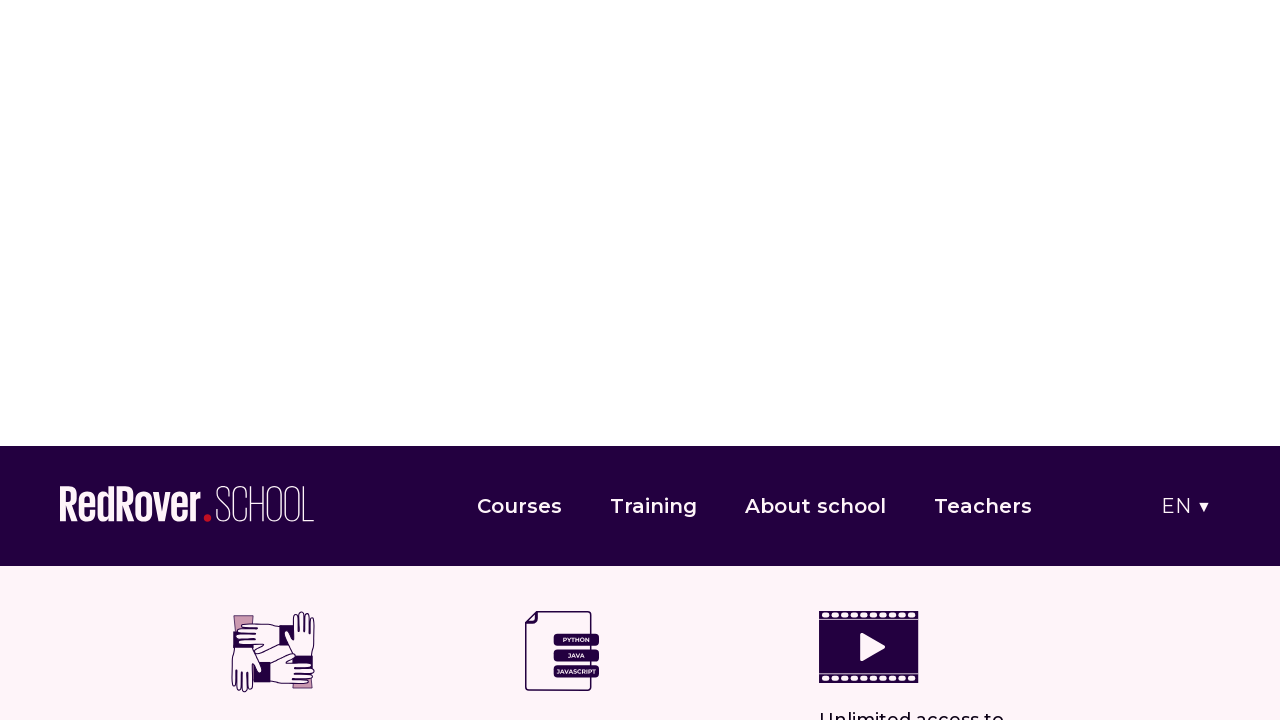

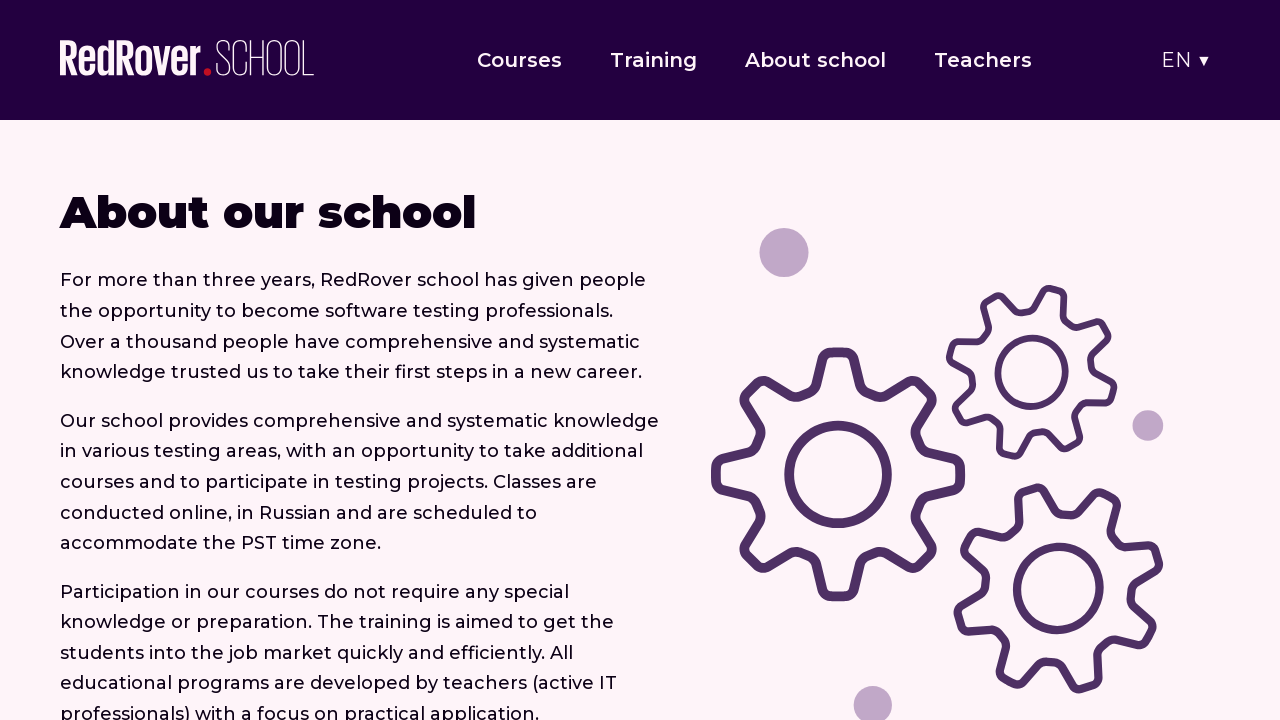